Tests a multi-step form workflow by clicking a calculated link text, then filling out a form with first name, last name, city, and country fields, and submitting it.

Starting URL: http://suninjuly.github.io/find_link_text

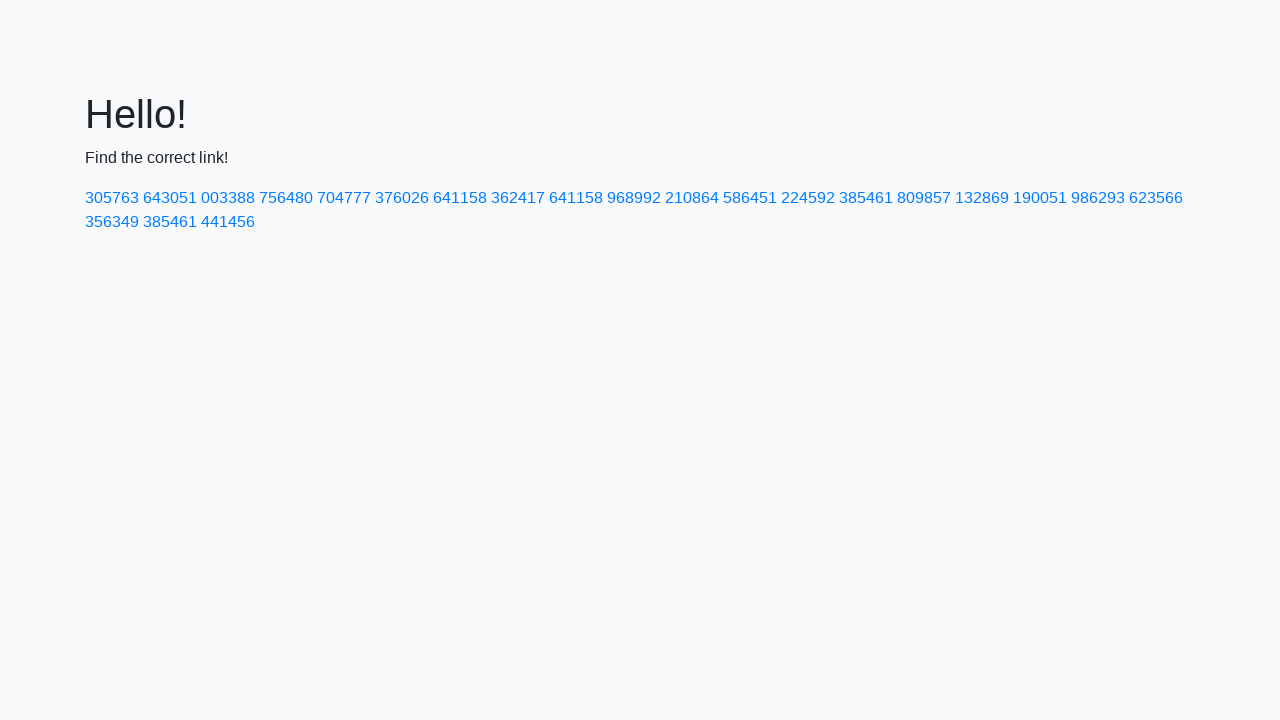

Clicked link with calculated text '224592' at (808, 198) on text=224592
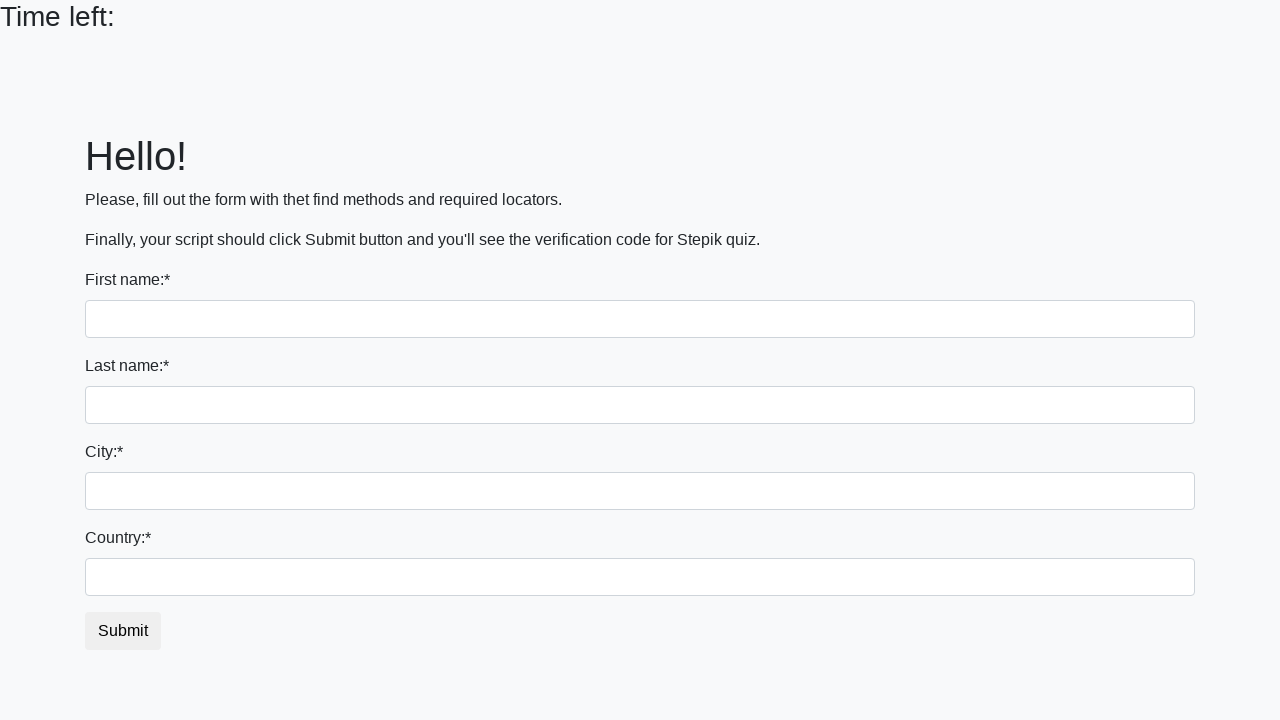

Filled first name field with 'Ivan' on input
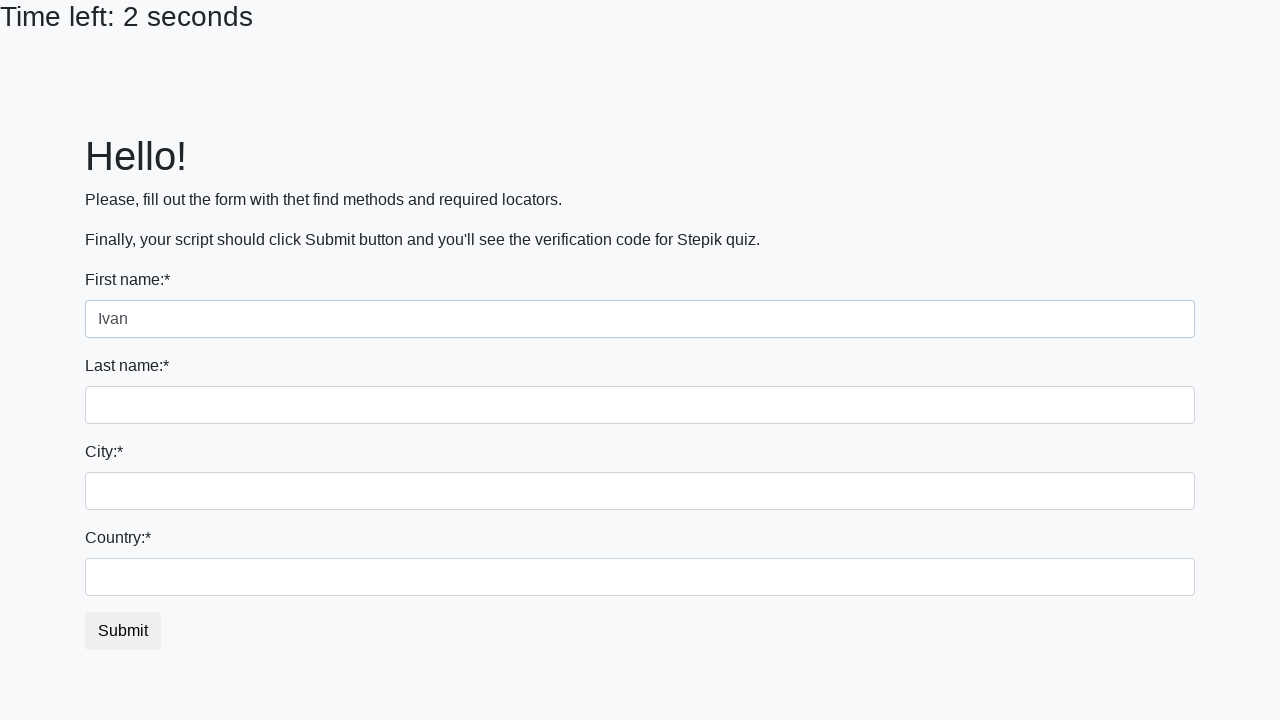

Filled last name field with 'Petrov' on input[name='last_name']
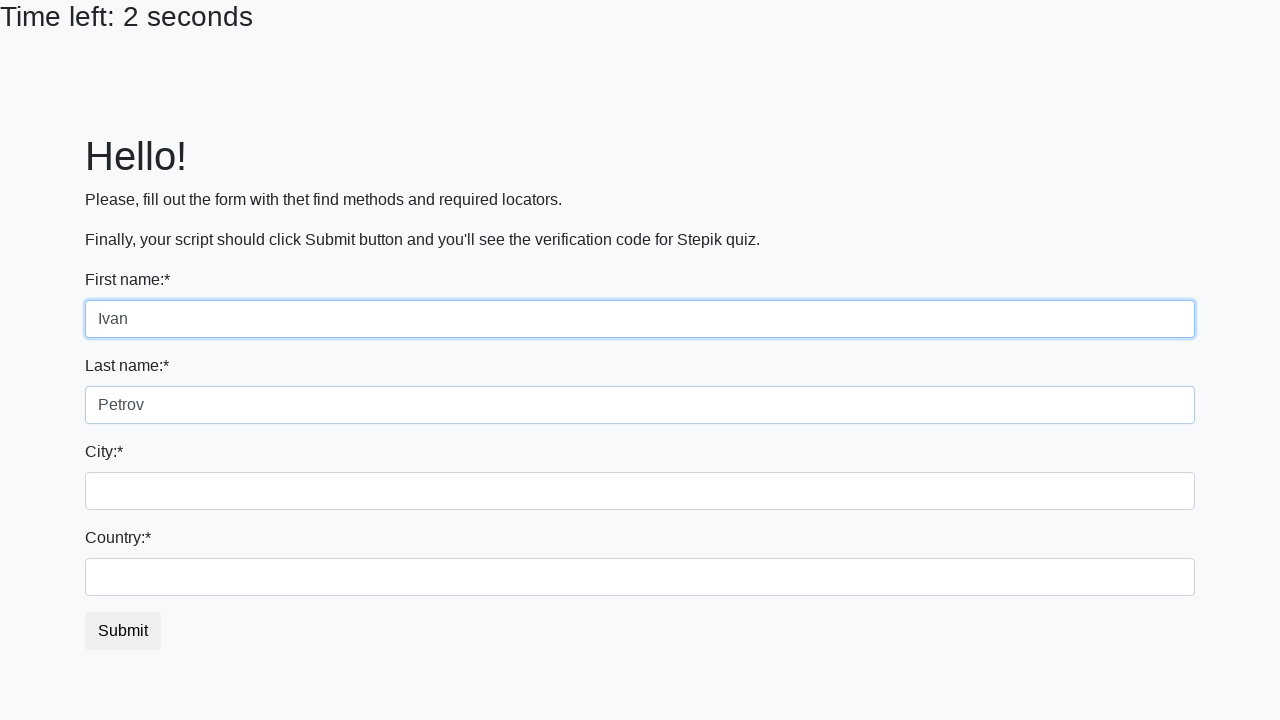

Filled city field with 'Smolensk' on .city
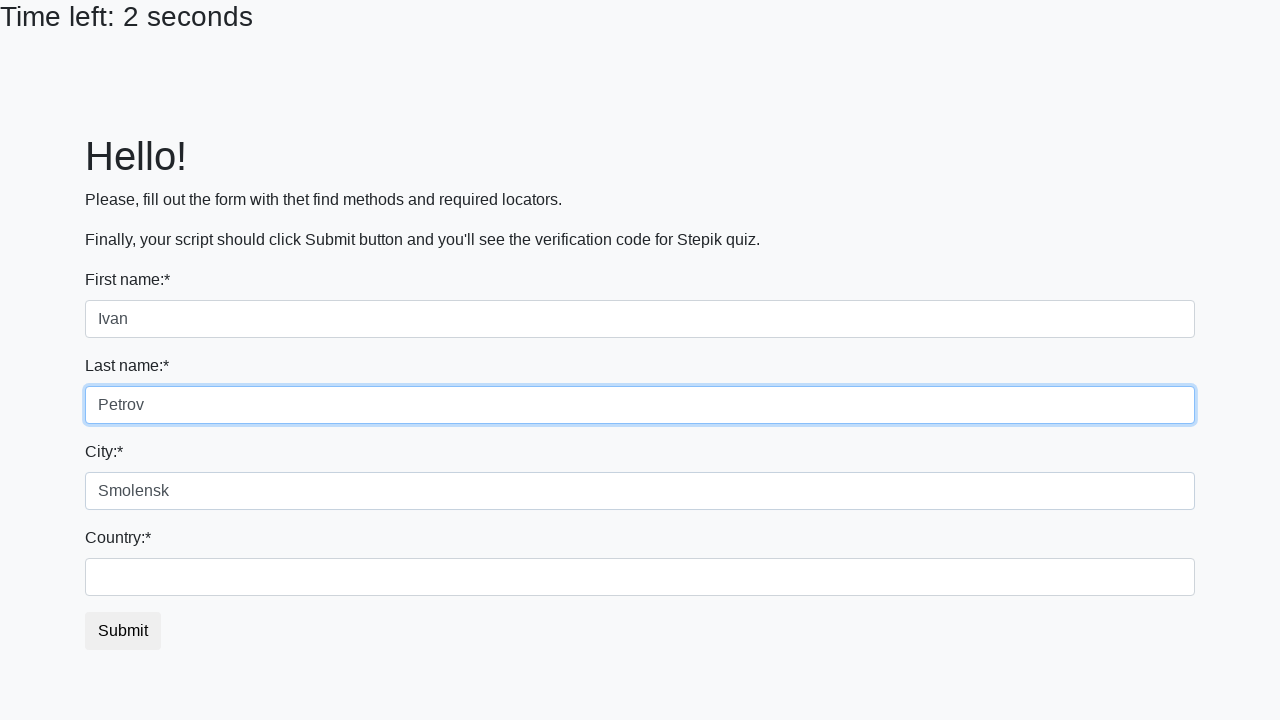

Filled country field with 'Russia' on #country
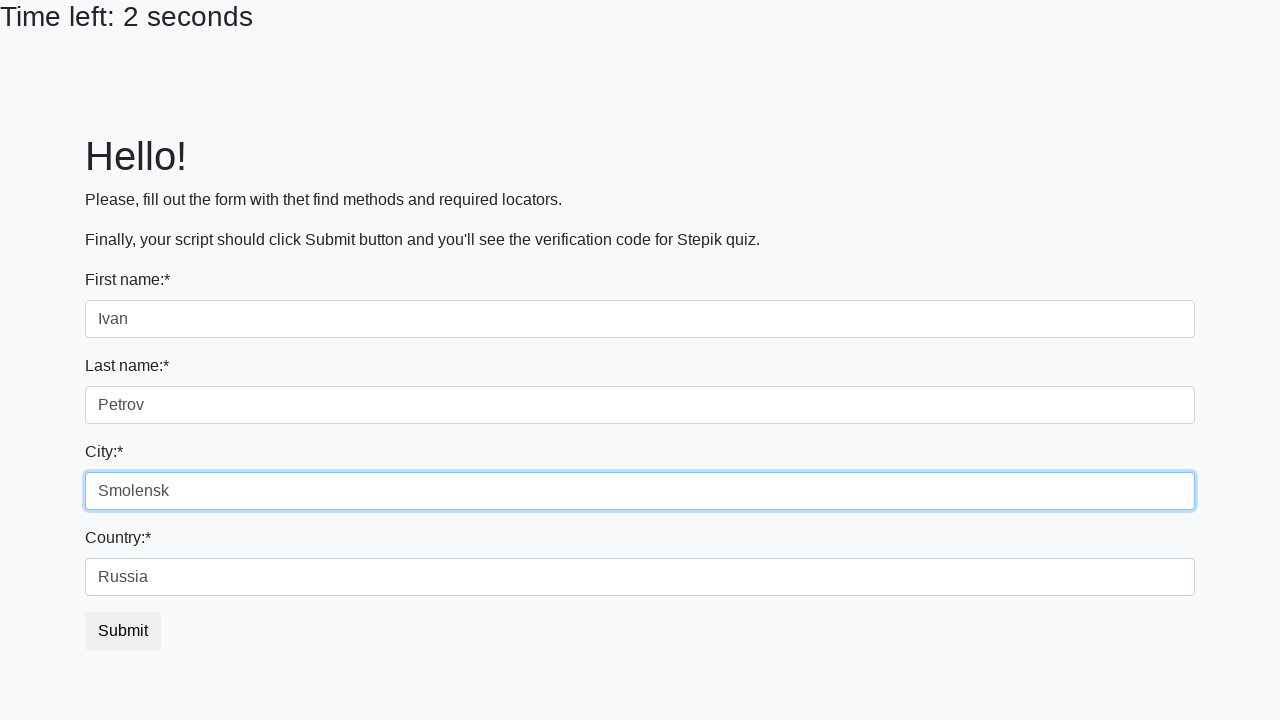

Clicked submit button to complete form at (123, 631) on button.btn
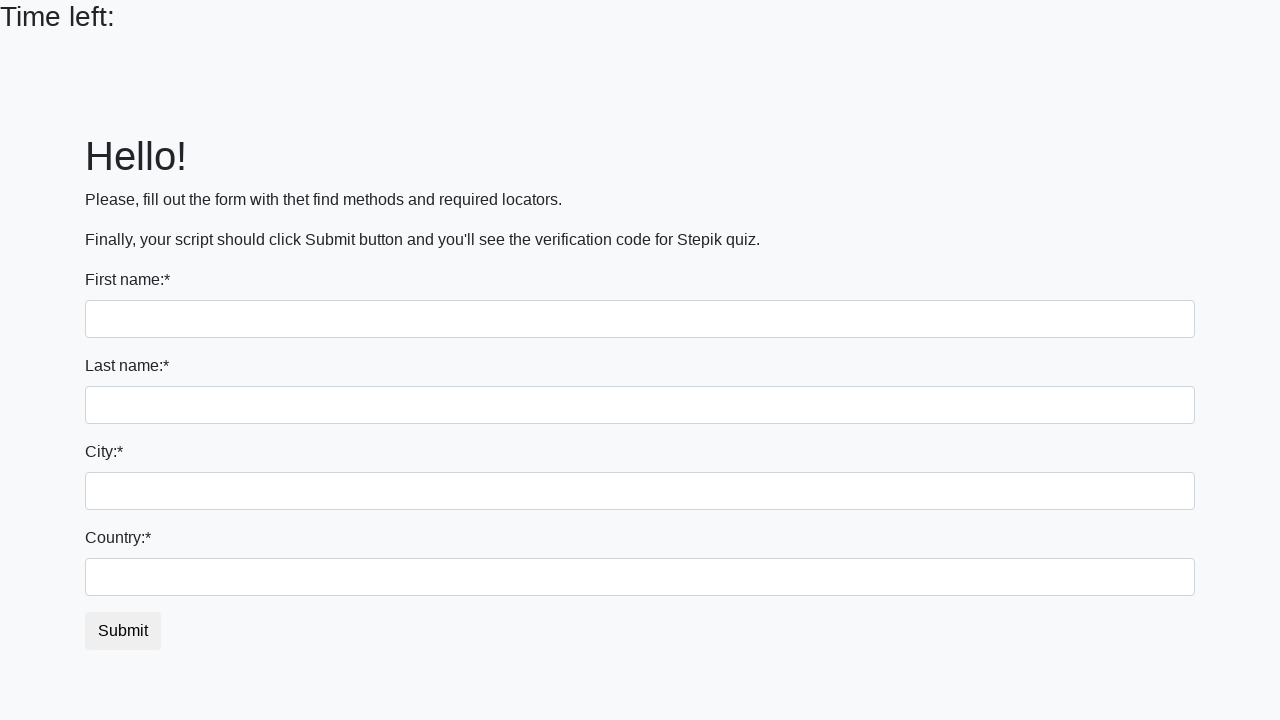

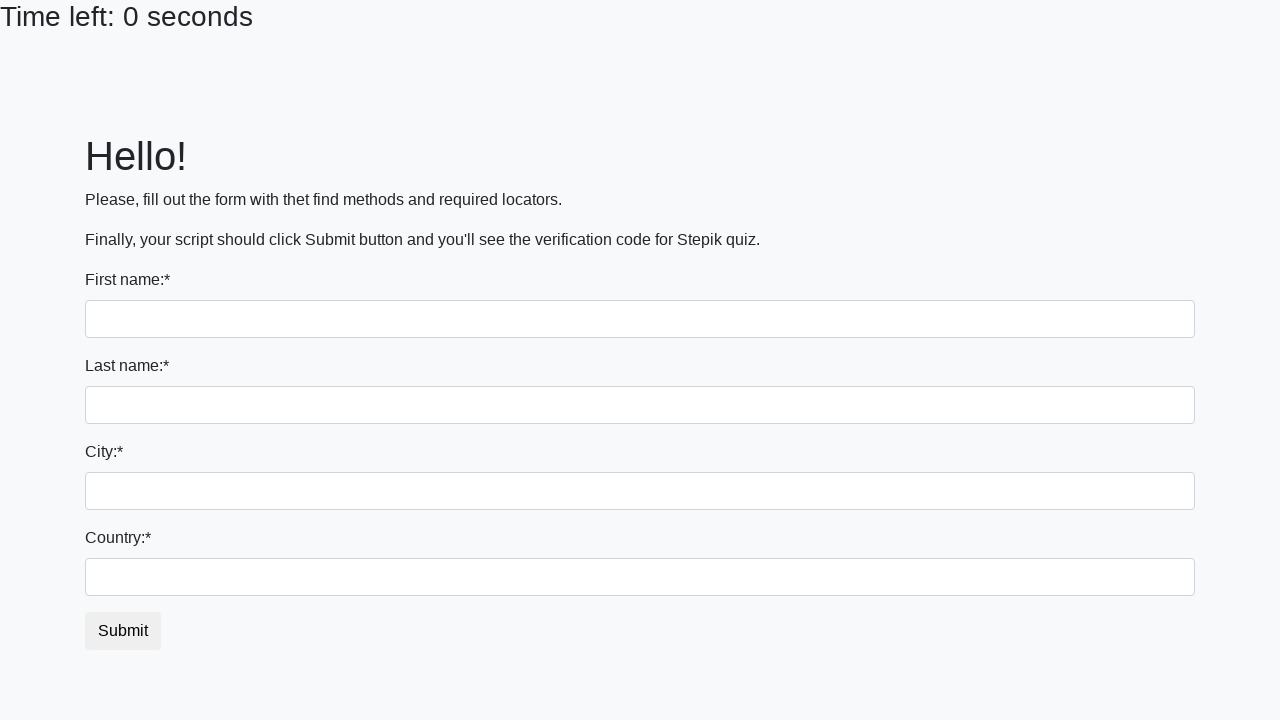